Tests that the Clear completed button displays correct text when items are completed

Starting URL: https://demo.playwright.dev/todomvc

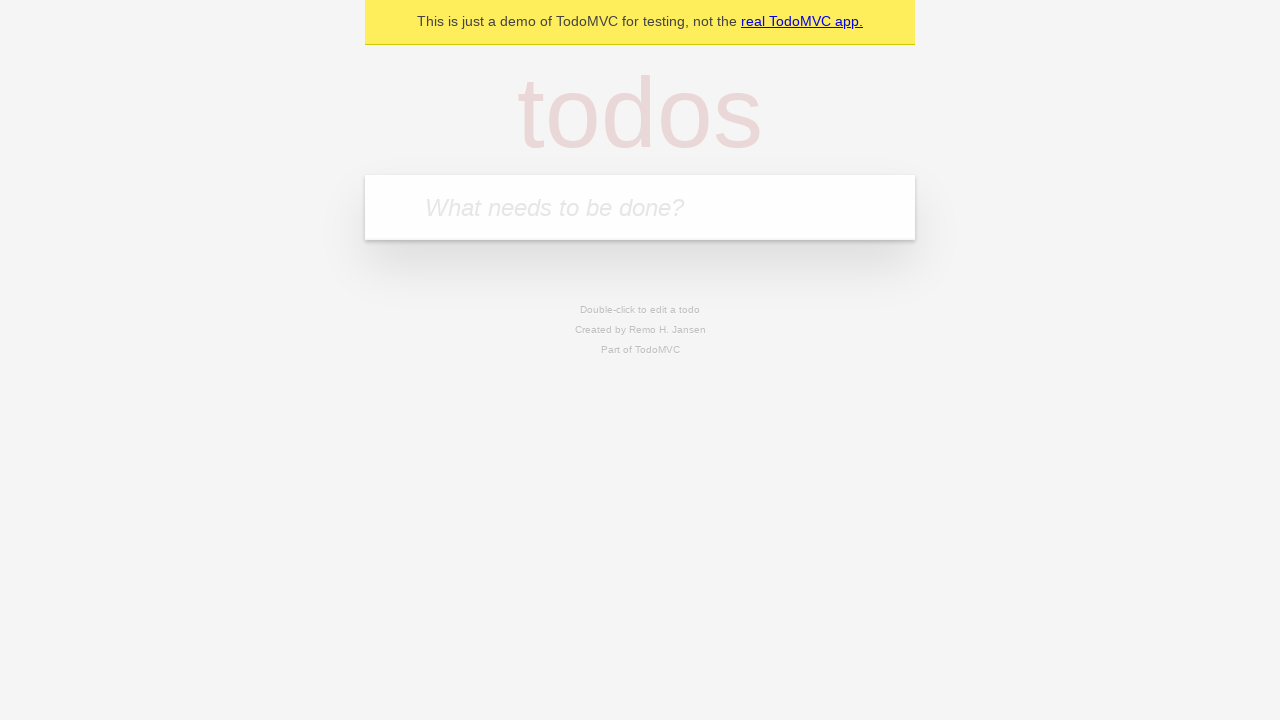

Filled todo input with 'buy some apples' on internal:attr=[placeholder="What needs to be done?"i]
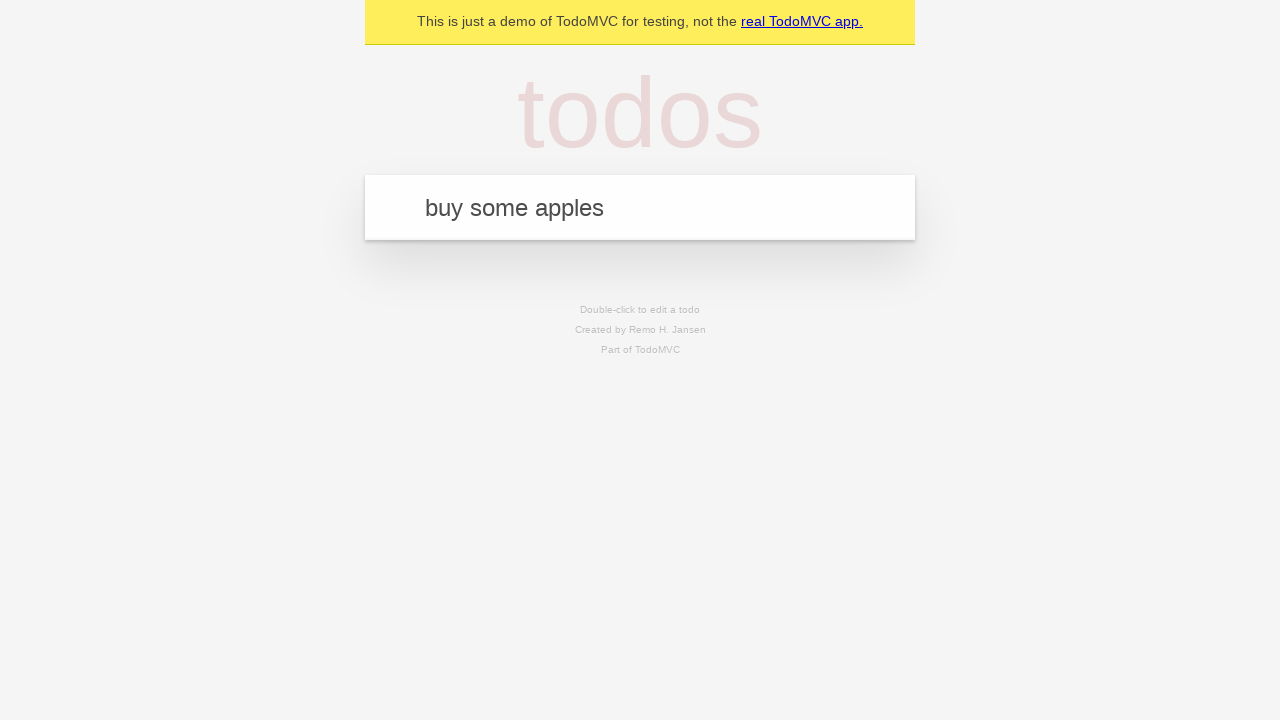

Pressed Enter to add first todo on internal:attr=[placeholder="What needs to be done?"i]
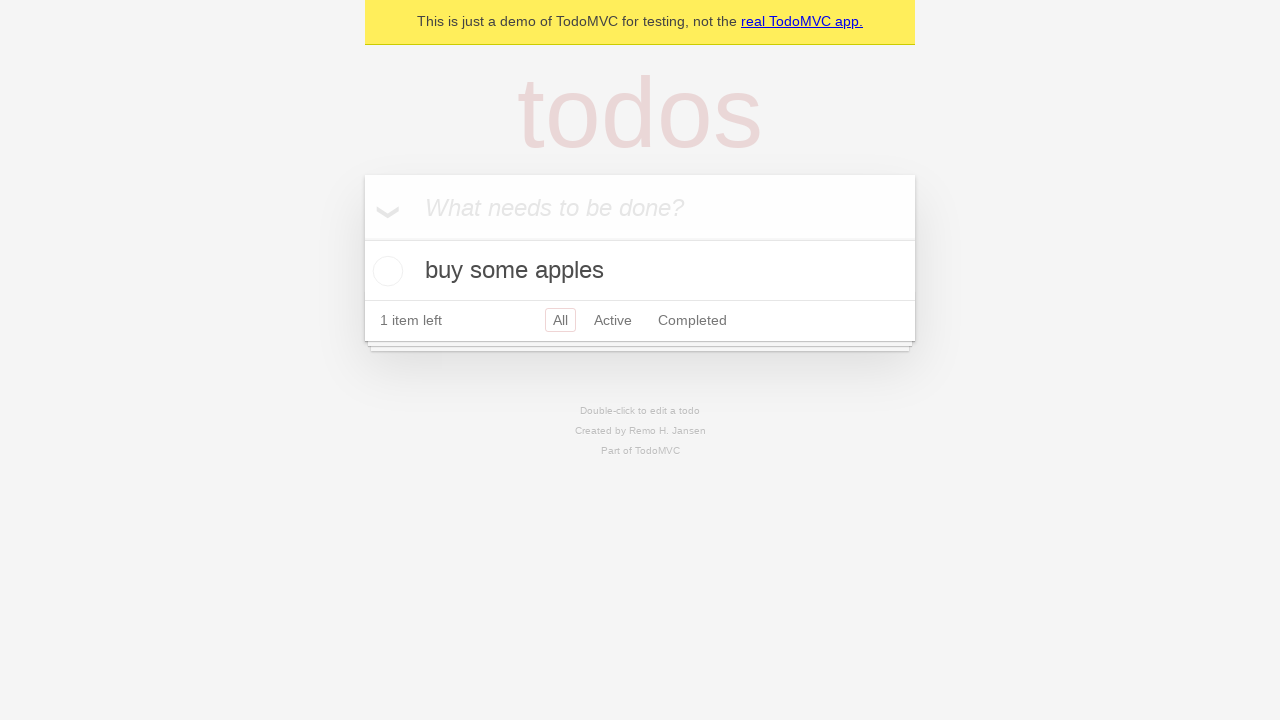

Filled todo input with 'feed the cat' on internal:attr=[placeholder="What needs to be done?"i]
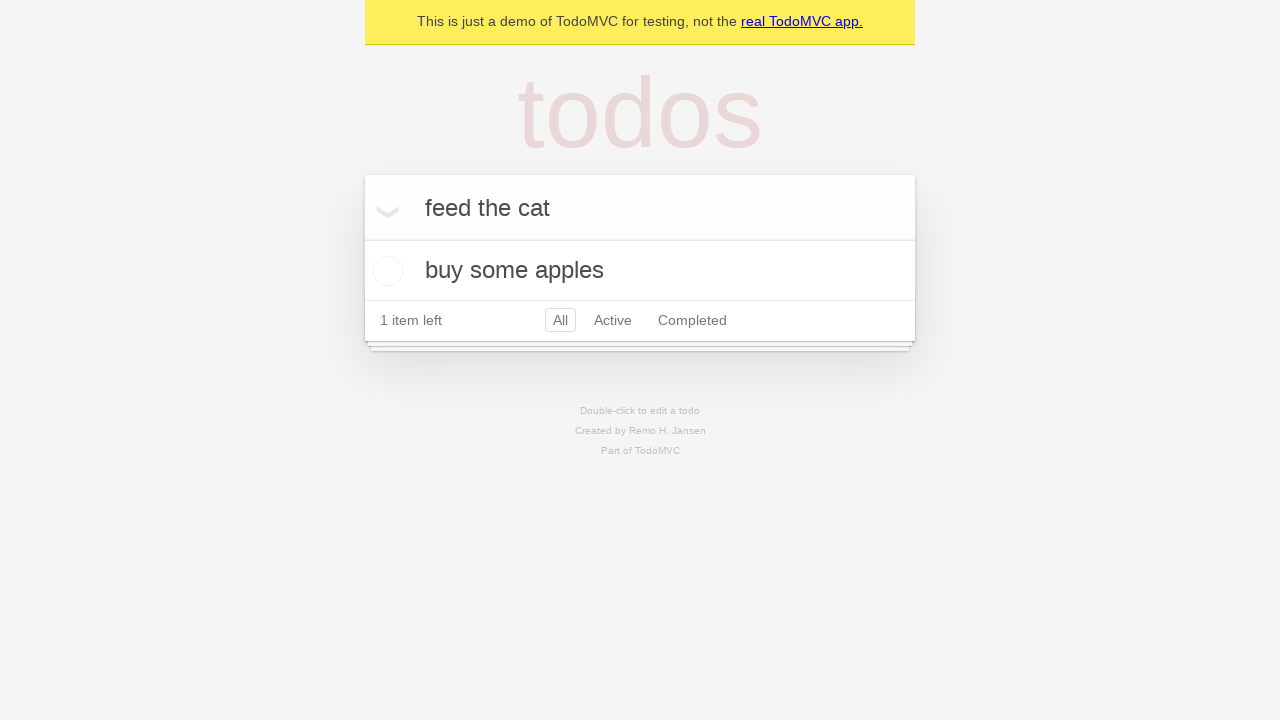

Pressed Enter to add second todo on internal:attr=[placeholder="What needs to be done?"i]
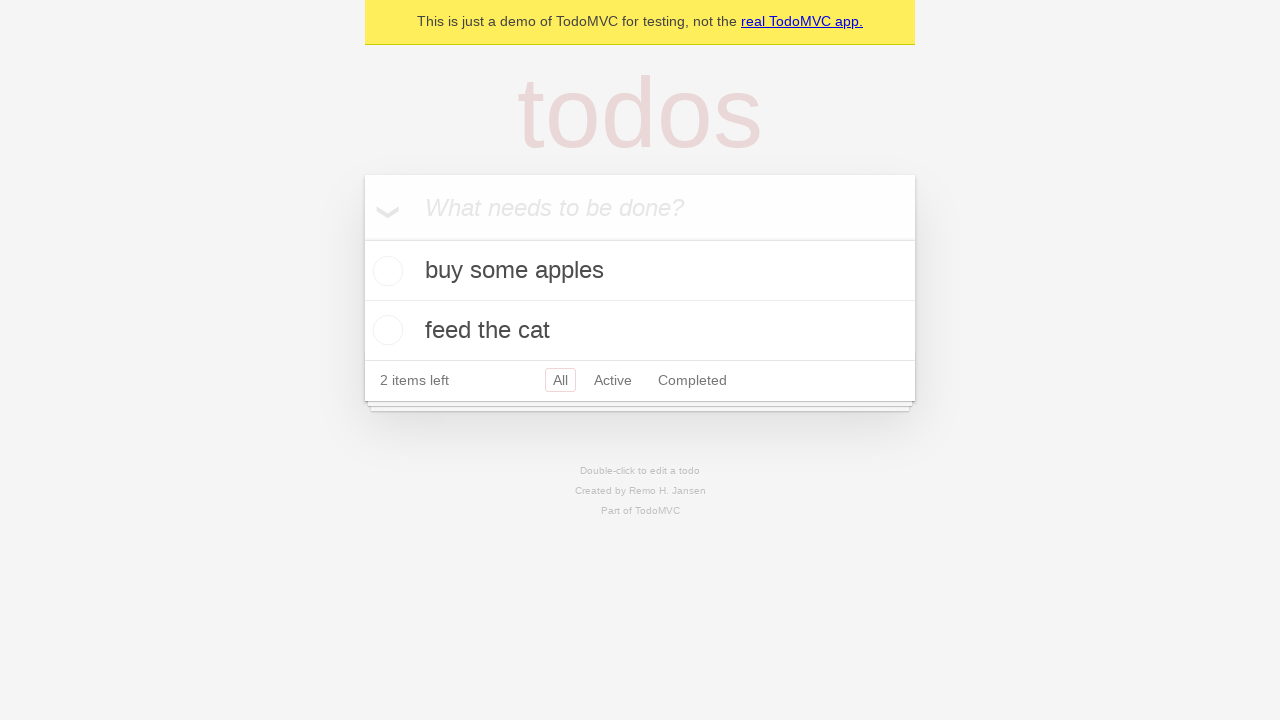

Filled todo input with 'book a doctors appointment' on internal:attr=[placeholder="What needs to be done?"i]
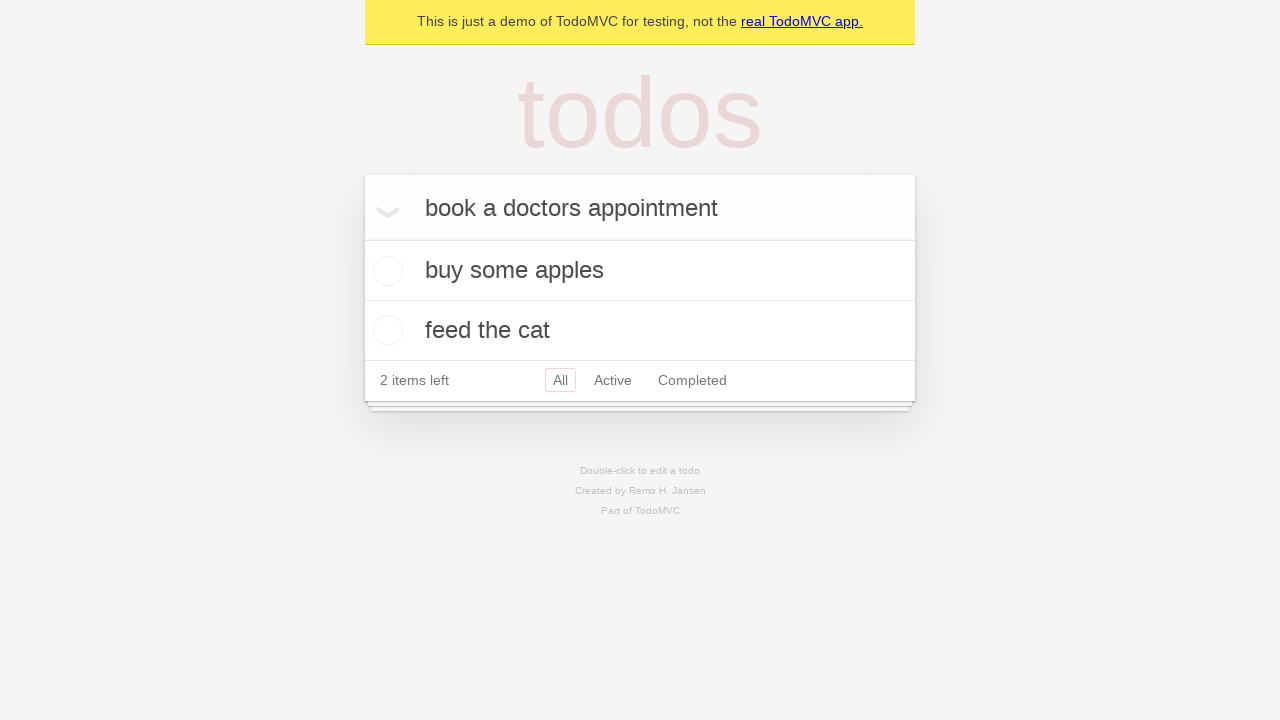

Pressed Enter to add third todo on internal:attr=[placeholder="What needs to be done?"i]
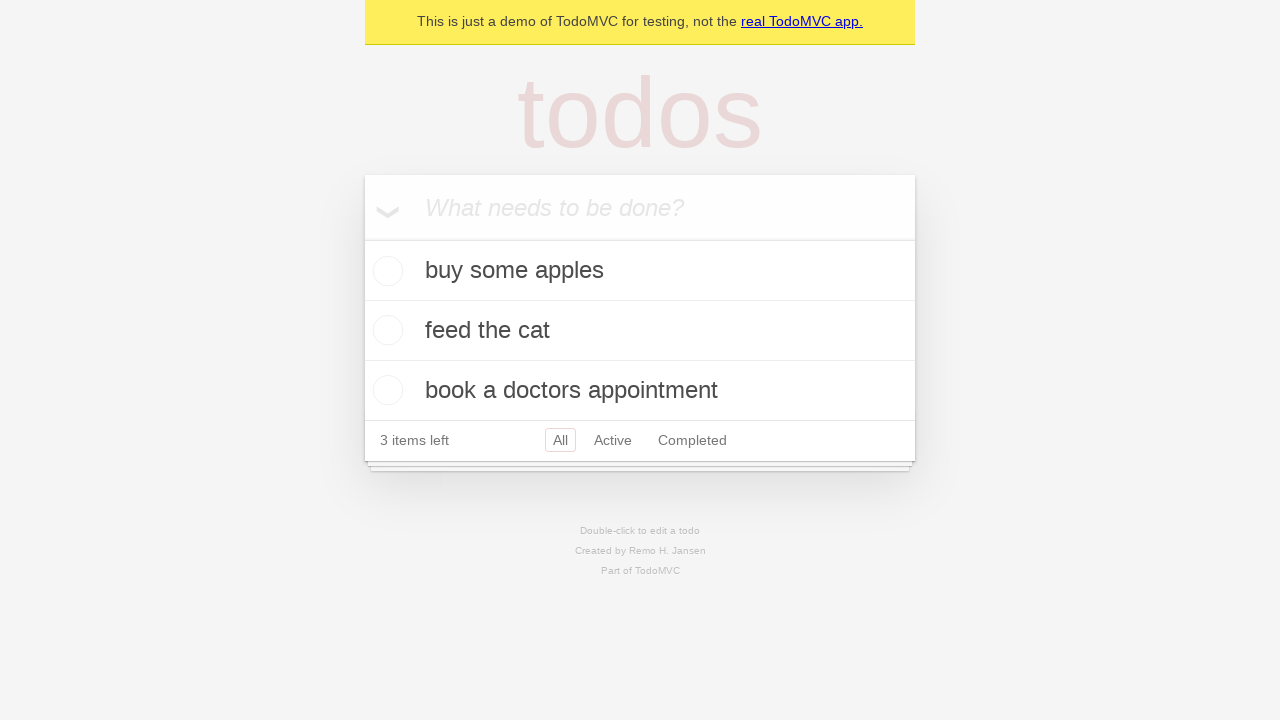

Waited for third todo item to be visible
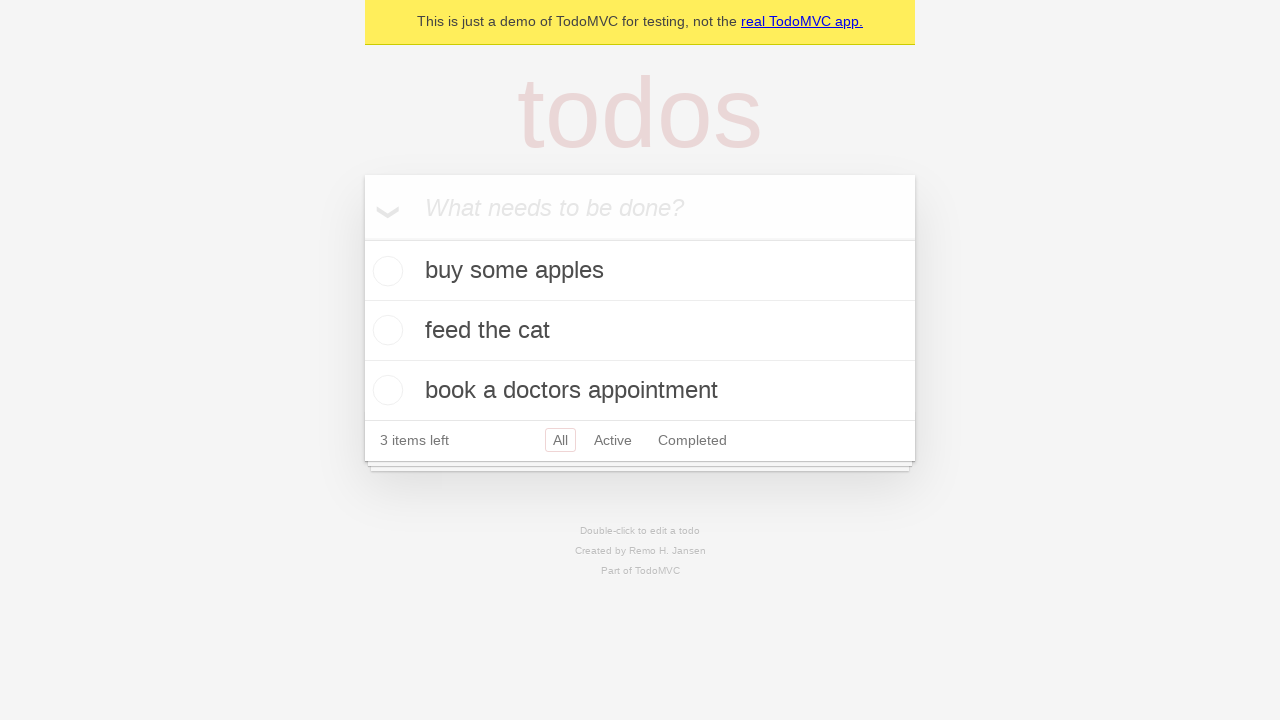

Checked the first todo item as completed at (385, 271) on .todo-list li .toggle >> nth=0
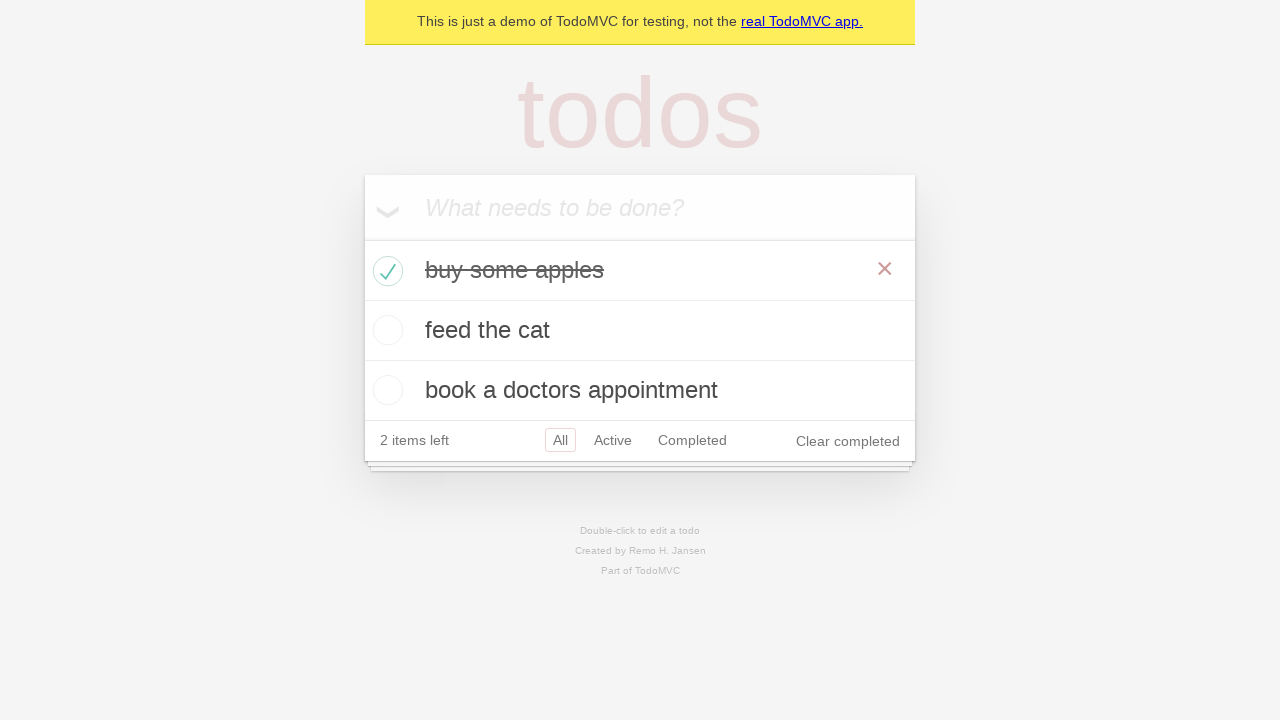

Clear completed button is now visible
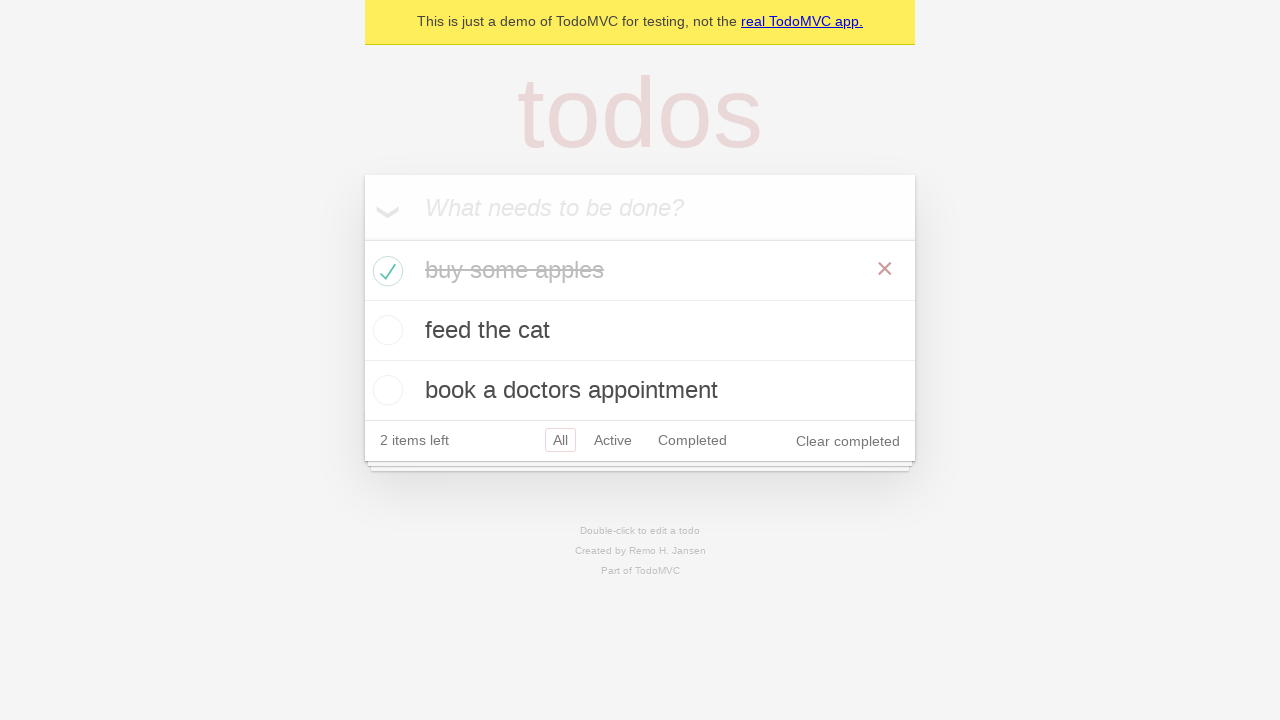

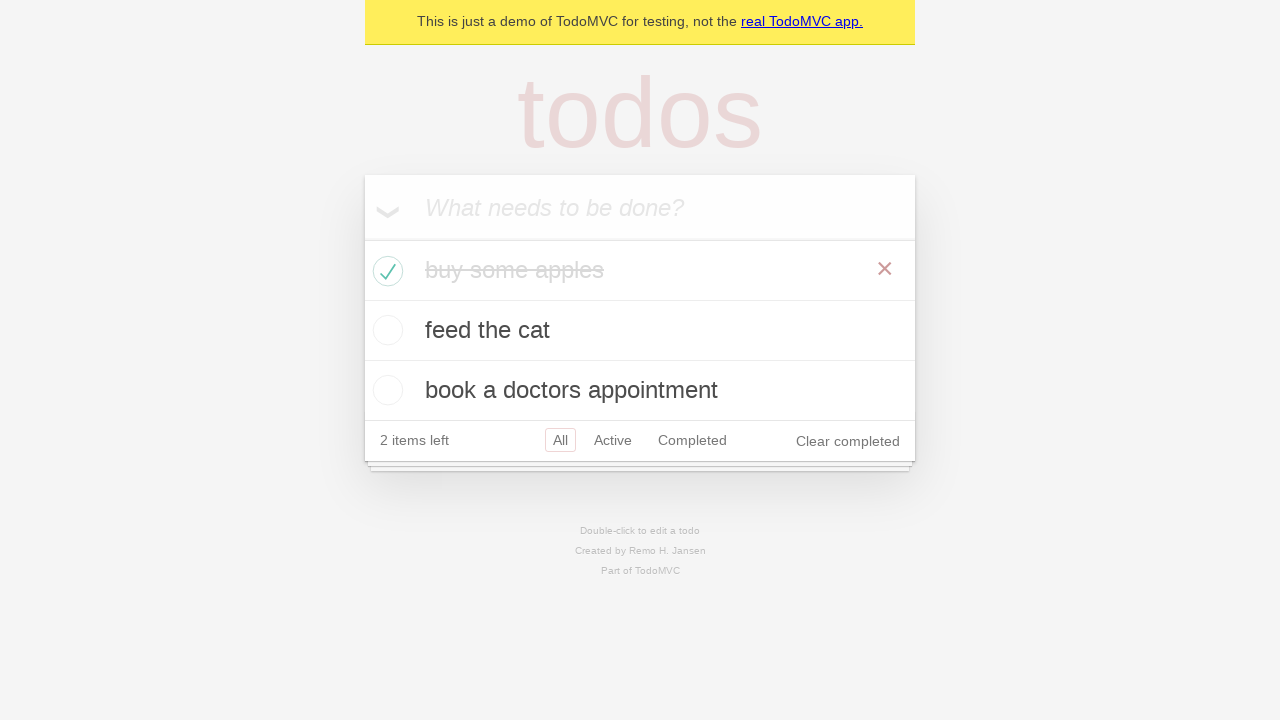